Tests frame handling by switching between multiple frames and filling input fields, including interaction with a nested iframe containing a radio button

Starting URL: https://ui.vision/demo/webtest/frames/

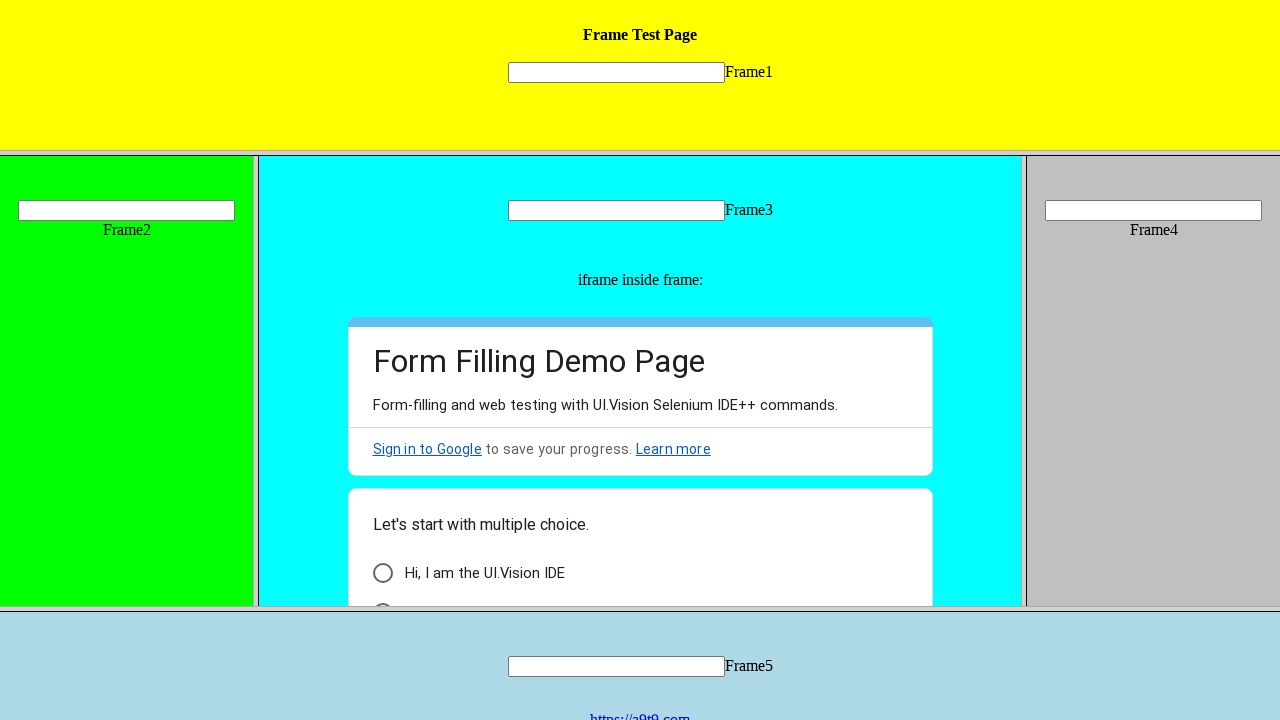

Located frame 1 element
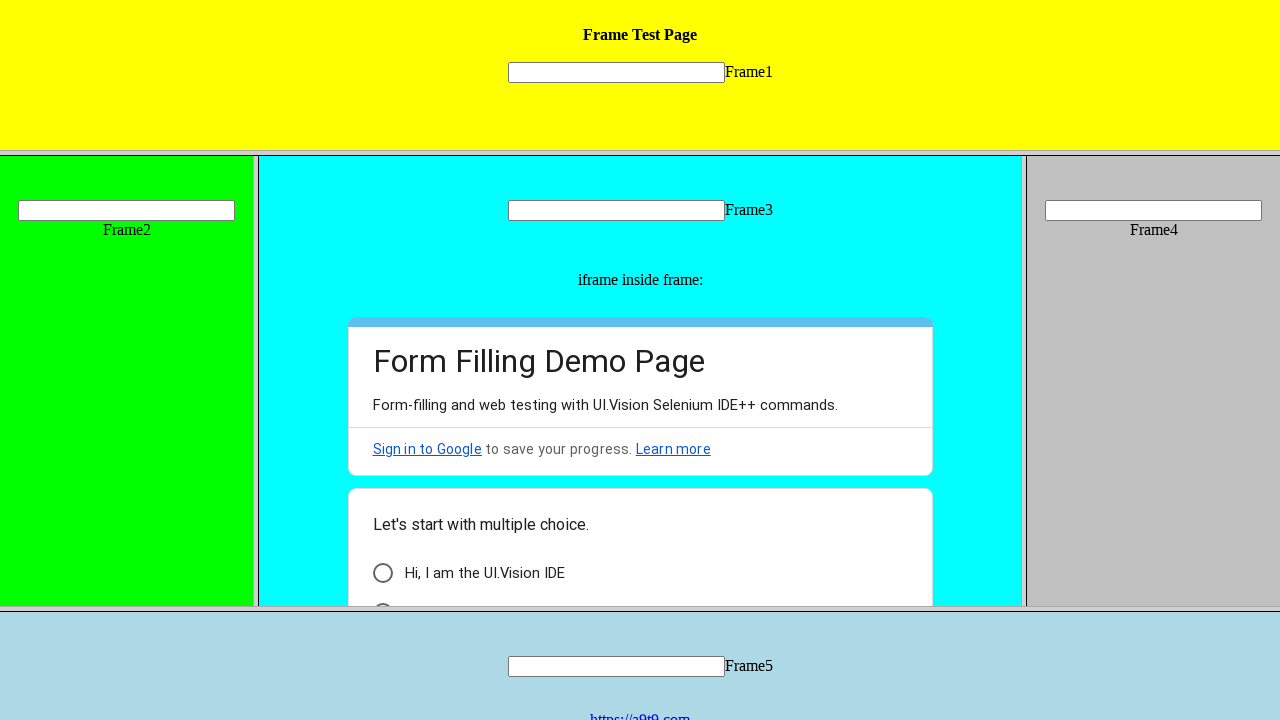

Filled input field in frame 1 with 'Welcome Frame 1' on frame[src='frame_1.html'] >> internal:control=enter-frame >> input[name='mytext1
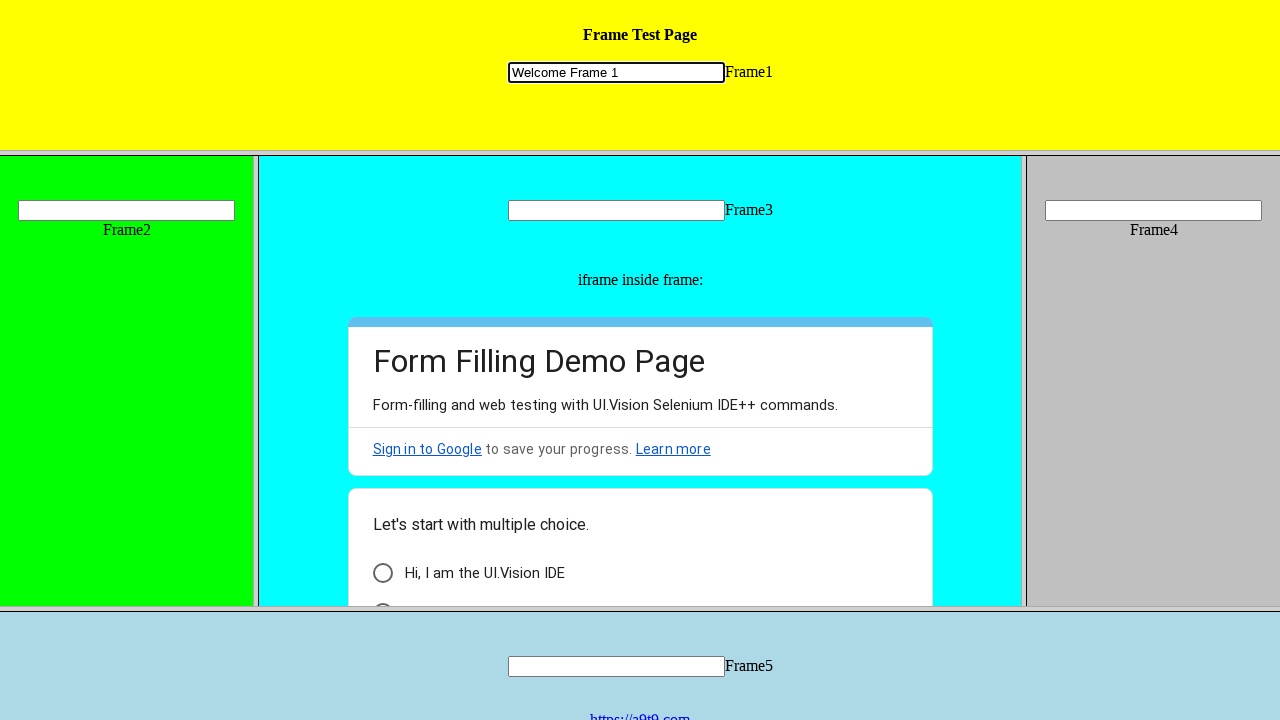

Located frame 2 element
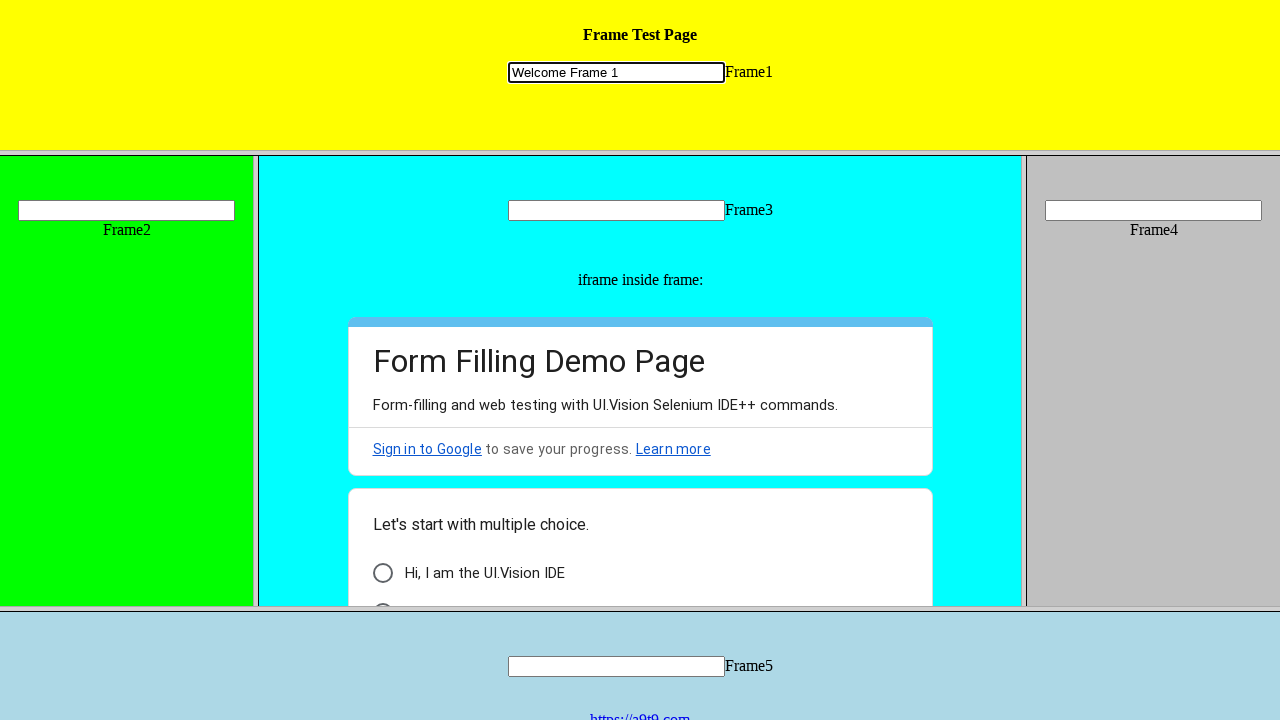

Filled input field in frame 2 with 'Welcome Frame 2' on frame[src='frame_2.html'] >> internal:control=enter-frame >> input[name='mytext2
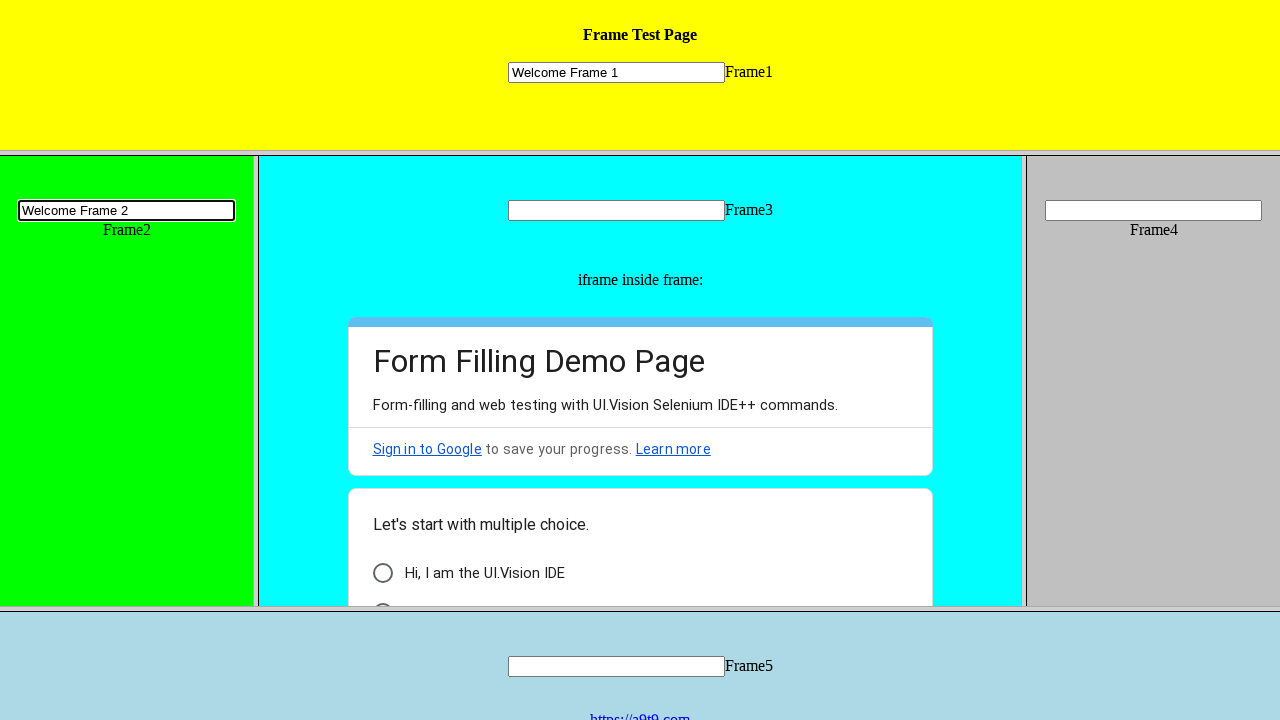

Located frame 3 element
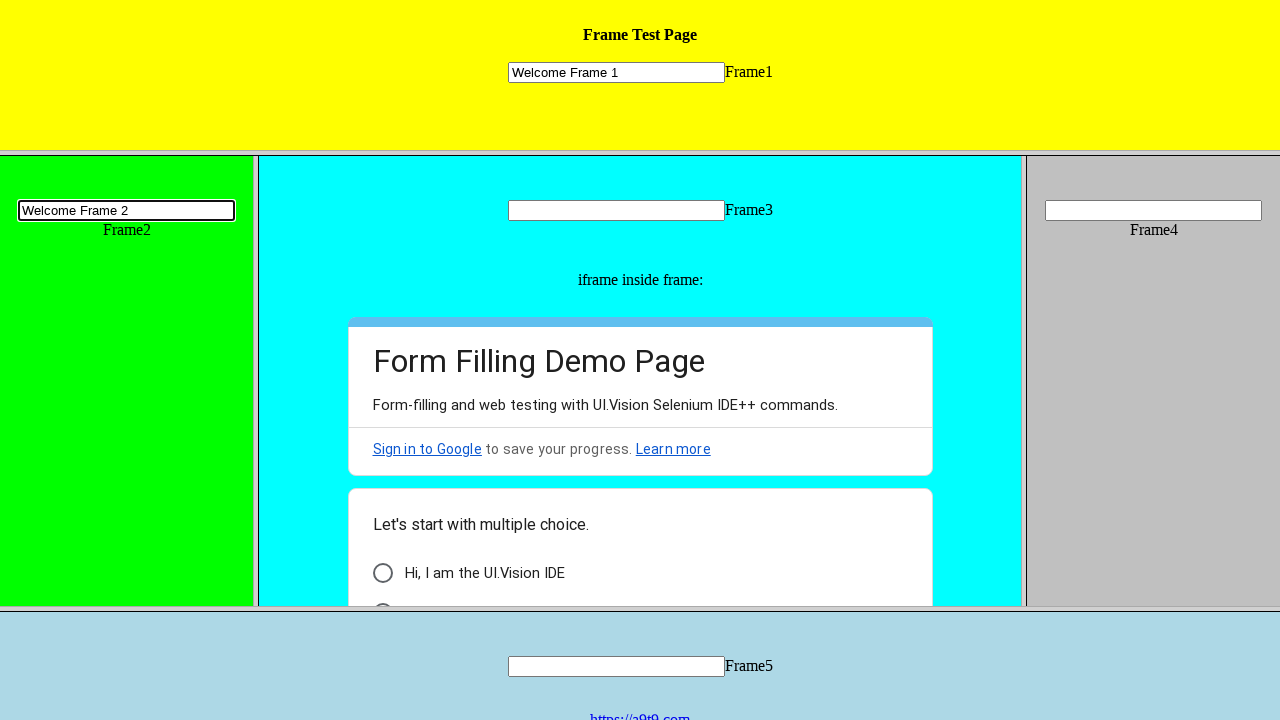

Filled input field in frame 3 with 'Welcome Frame 3' on frame[src='frame_3.html'] >> internal:control=enter-frame >> input[name='mytext3
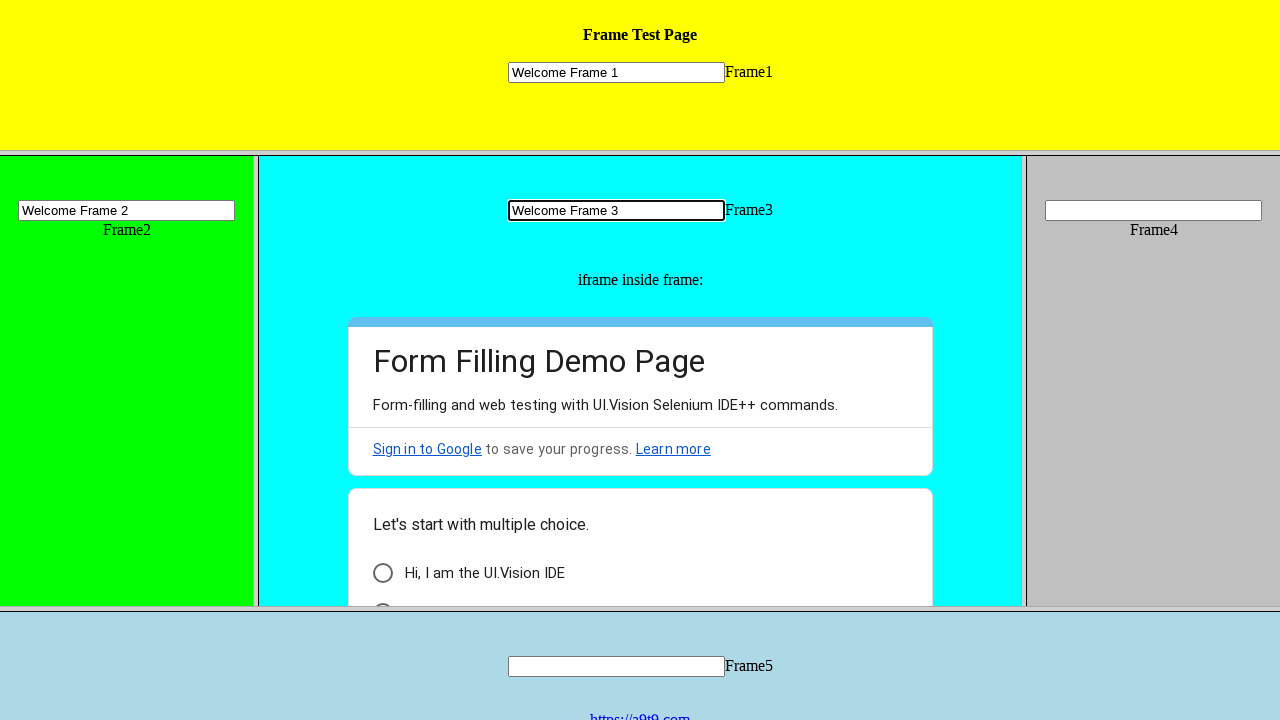

Located nested iframe within frame 3
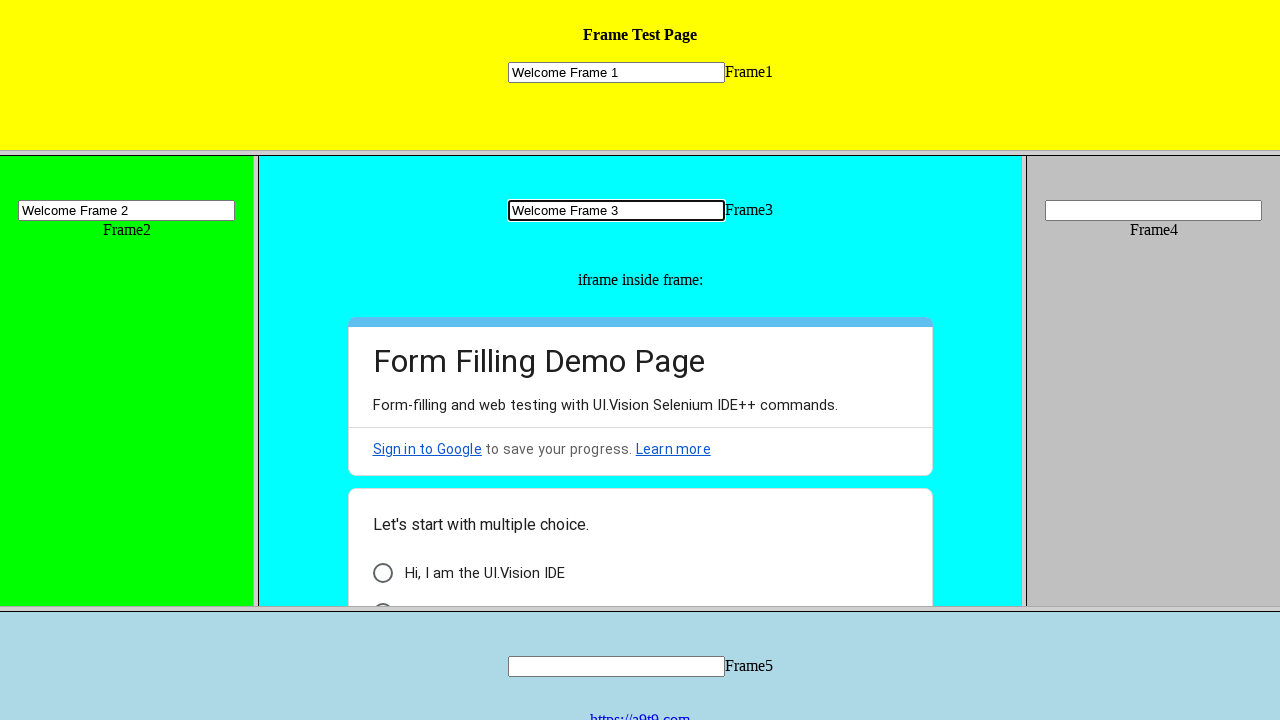

Clicked radio button in nested iframe at (382, 596) on frame[src='frame_3.html'] >> internal:control=enter-frame >> iframe >> internal:
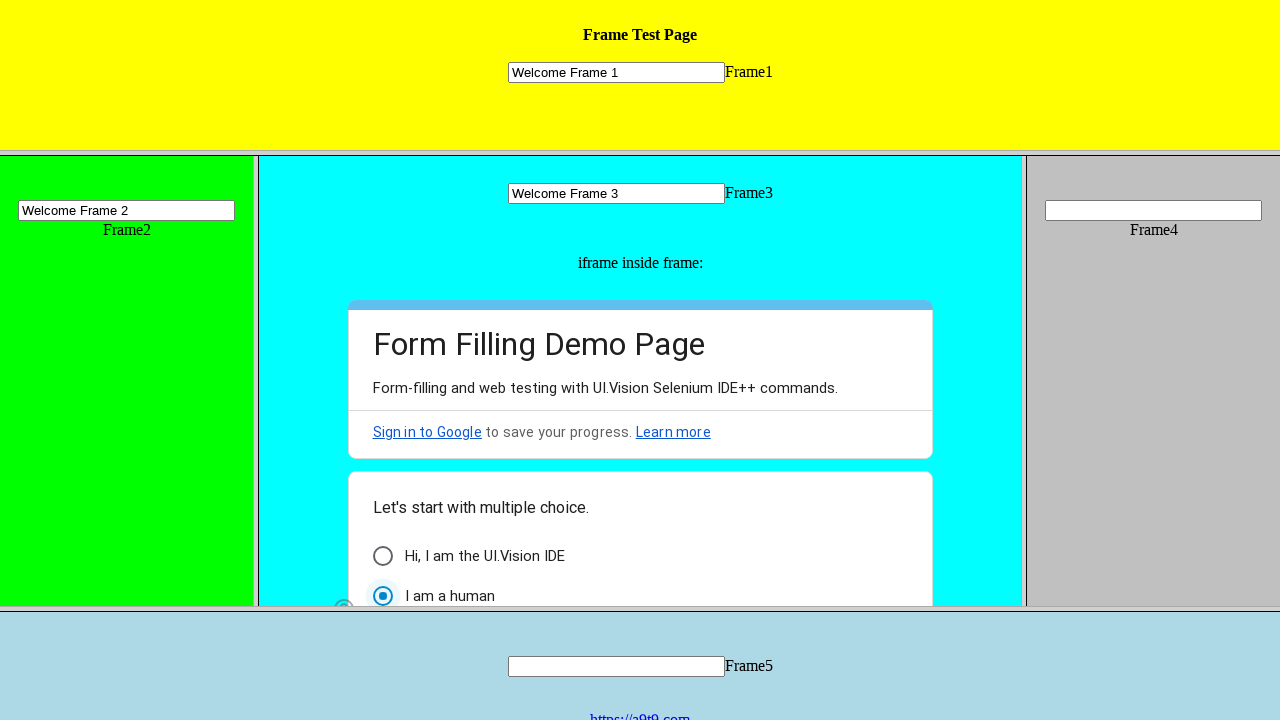

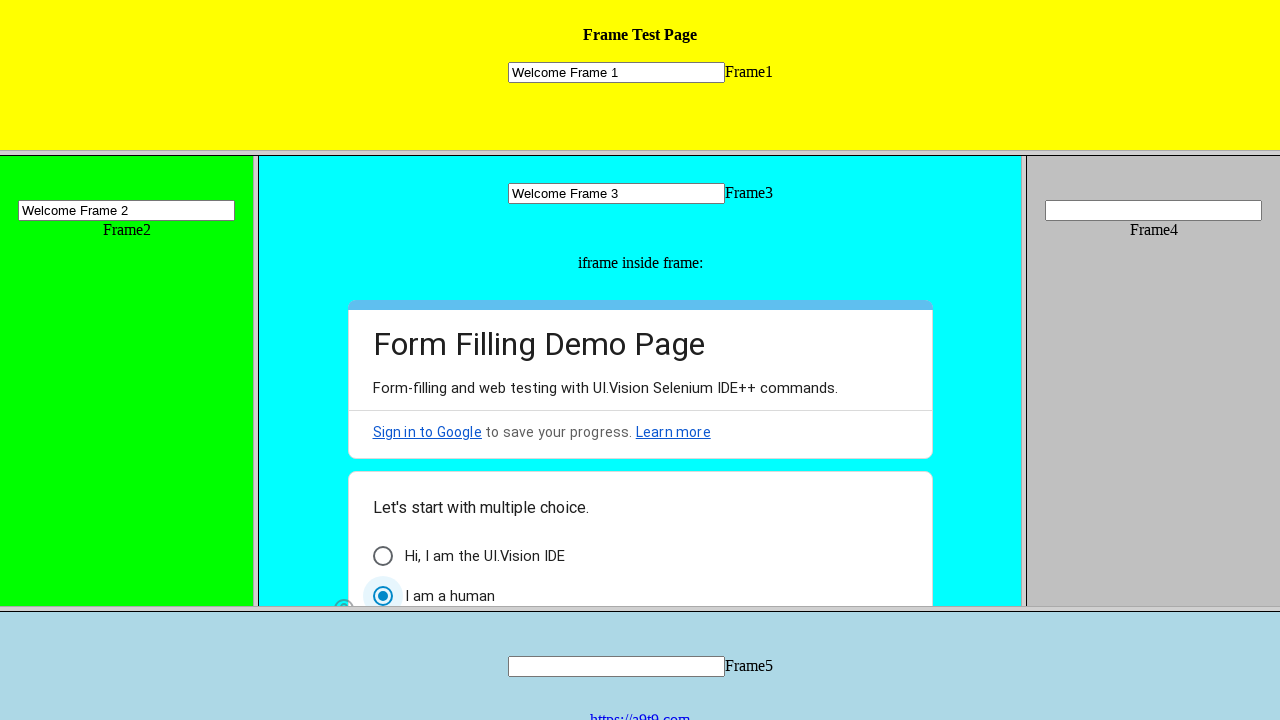